Tests radio button functionality by selecting Yes and Impressive radio options and verifying the selection text

Starting URL: https://demoqa.com

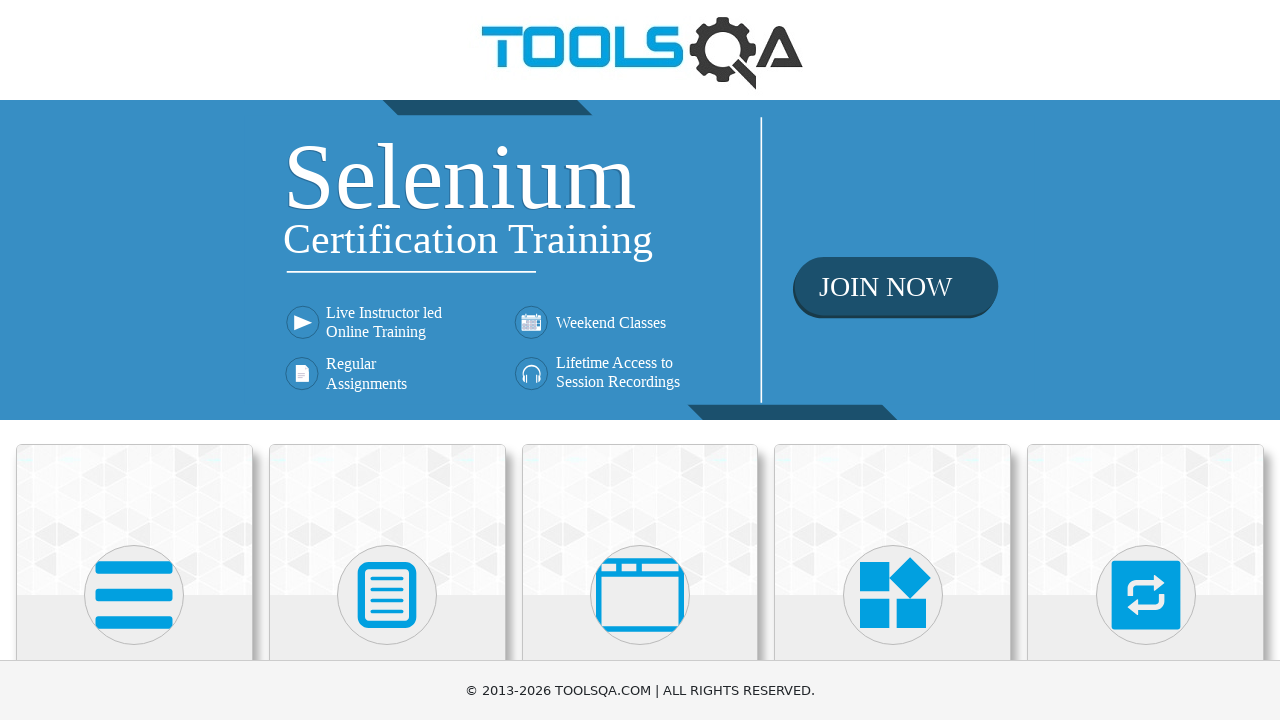

Navigated to DemoQA homepage
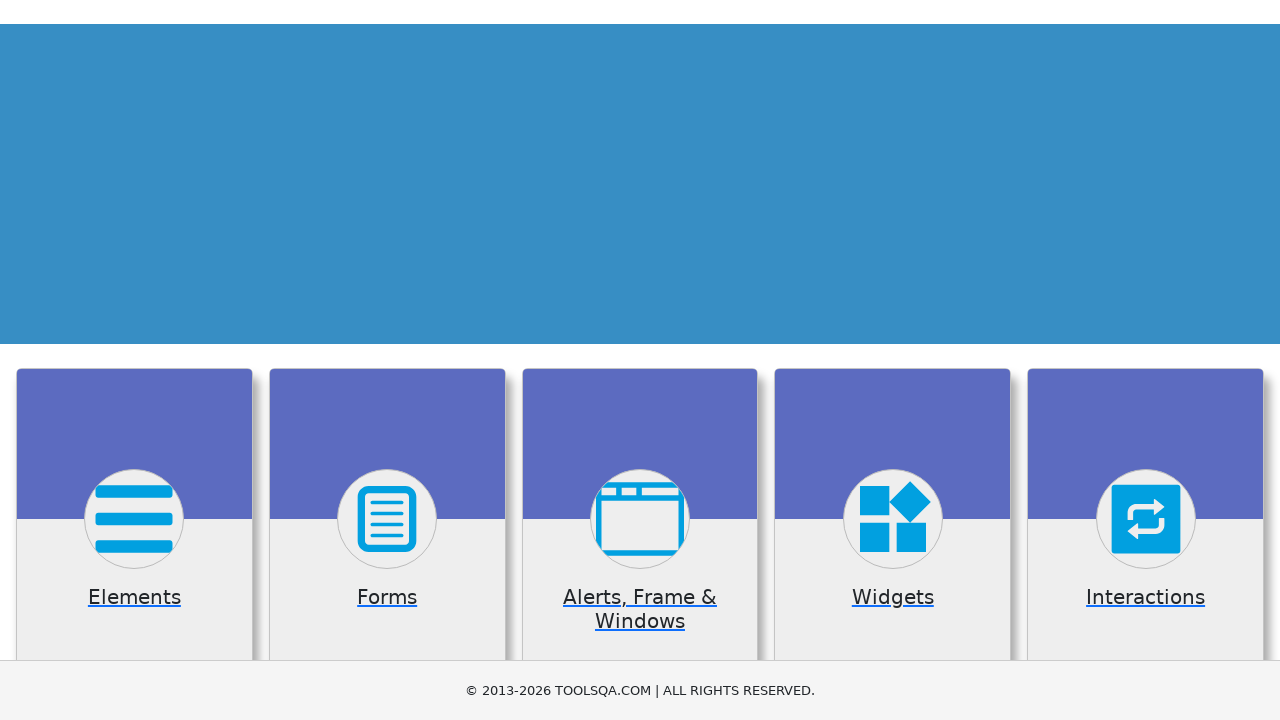

Clicked on Elements card on homepage at (134, 360) on internal:text="Elements"i
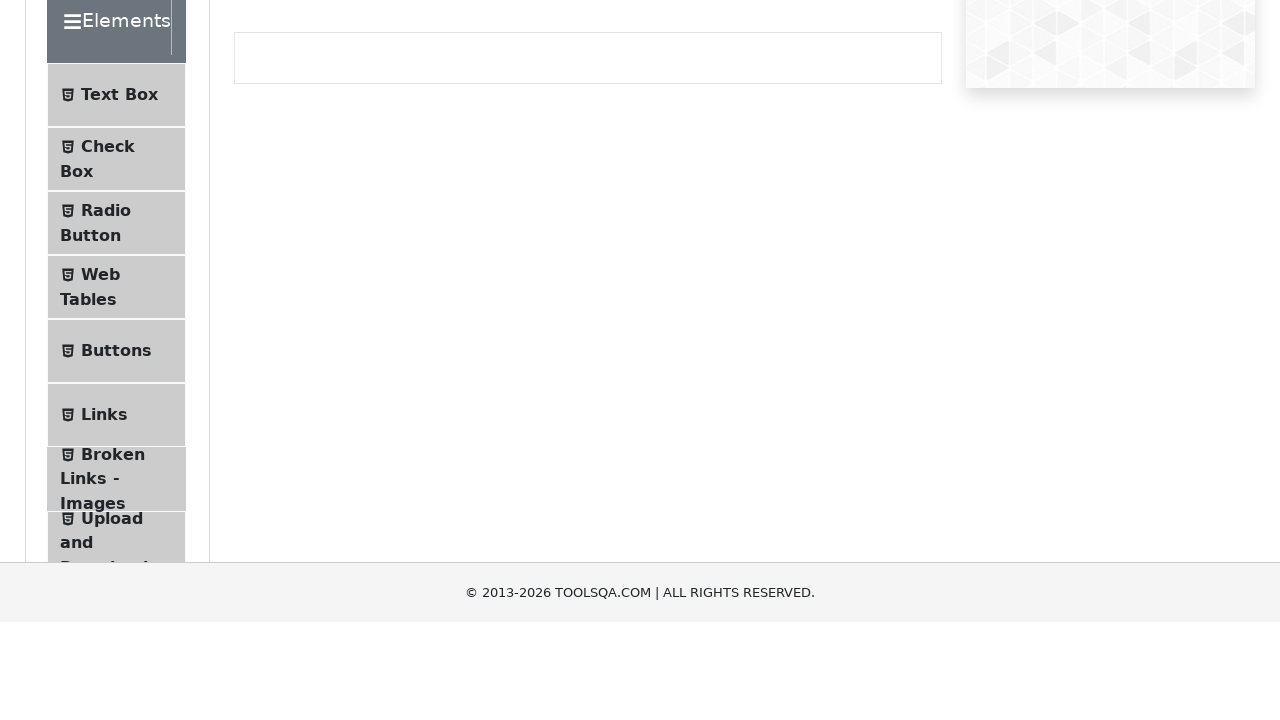

Clicked on Radio Button link in sidebar at (106, 376) on internal:text="Radio Button"i
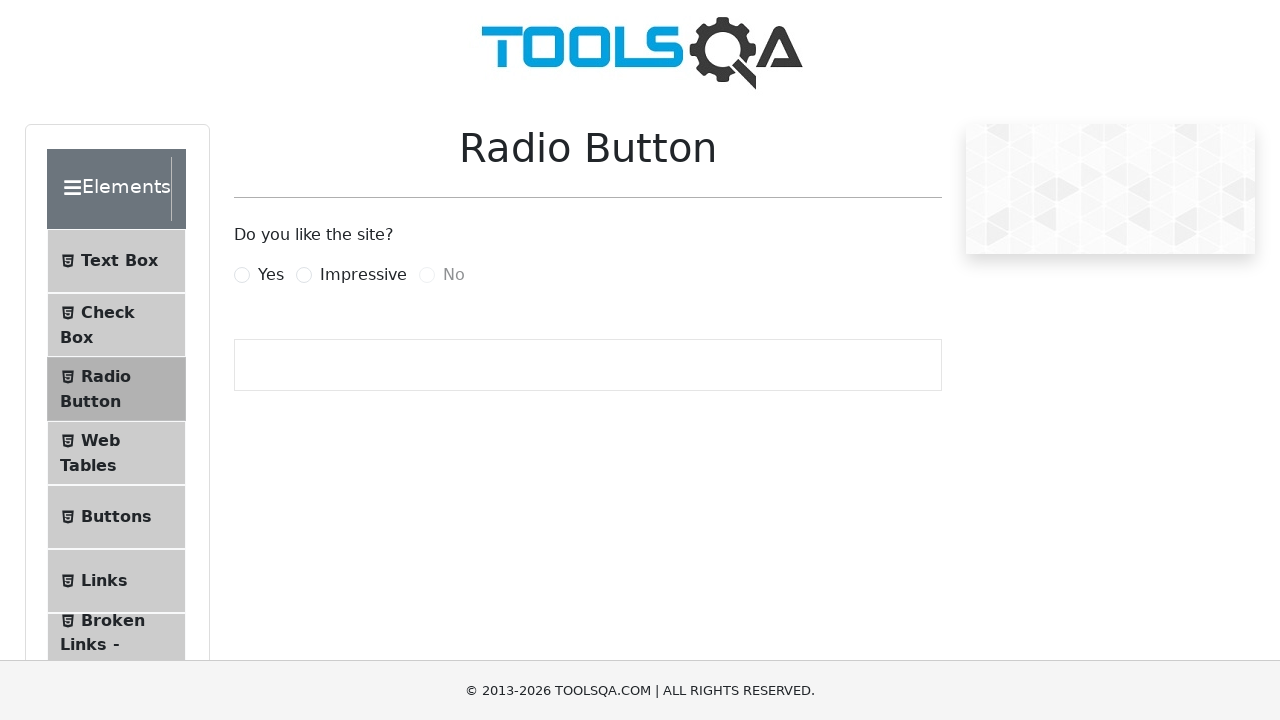

Clicked Yes radio button at (271, 275) on internal:text="Yes"i
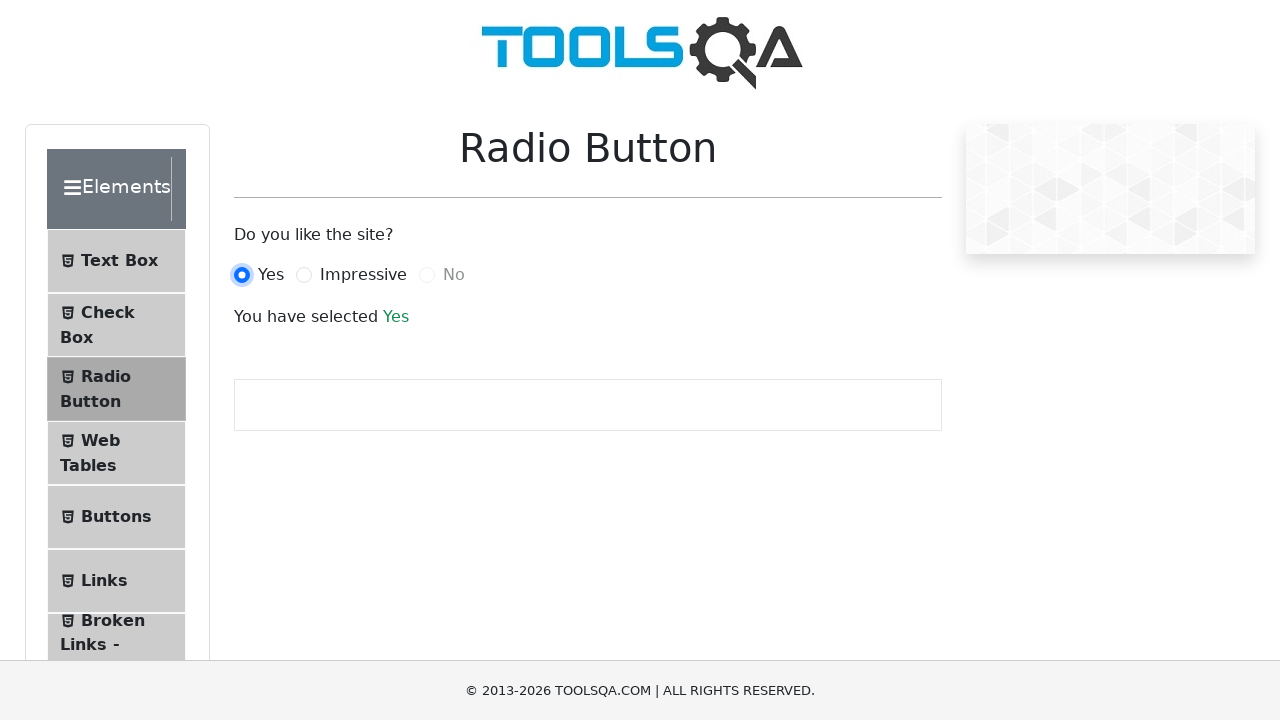

Verified Yes radio button is selected with success message displayed
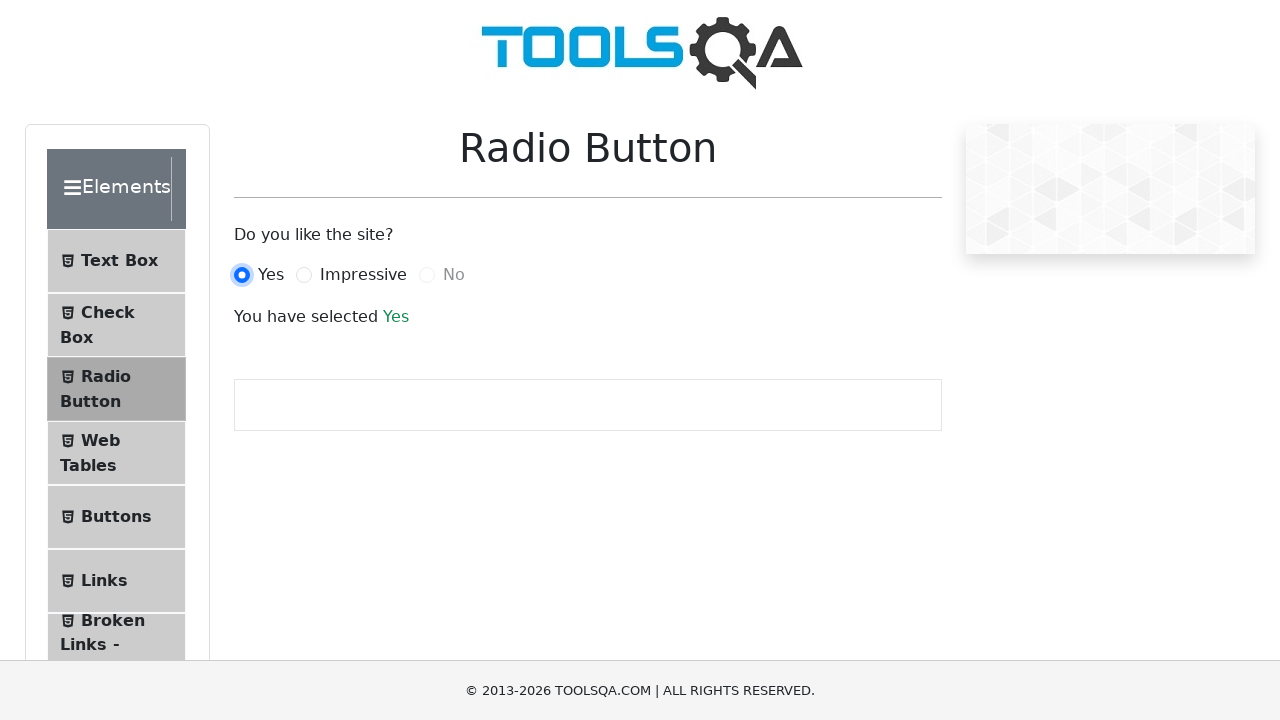

Clicked Impressive radio button at (363, 275) on internal:text="Impressive"i
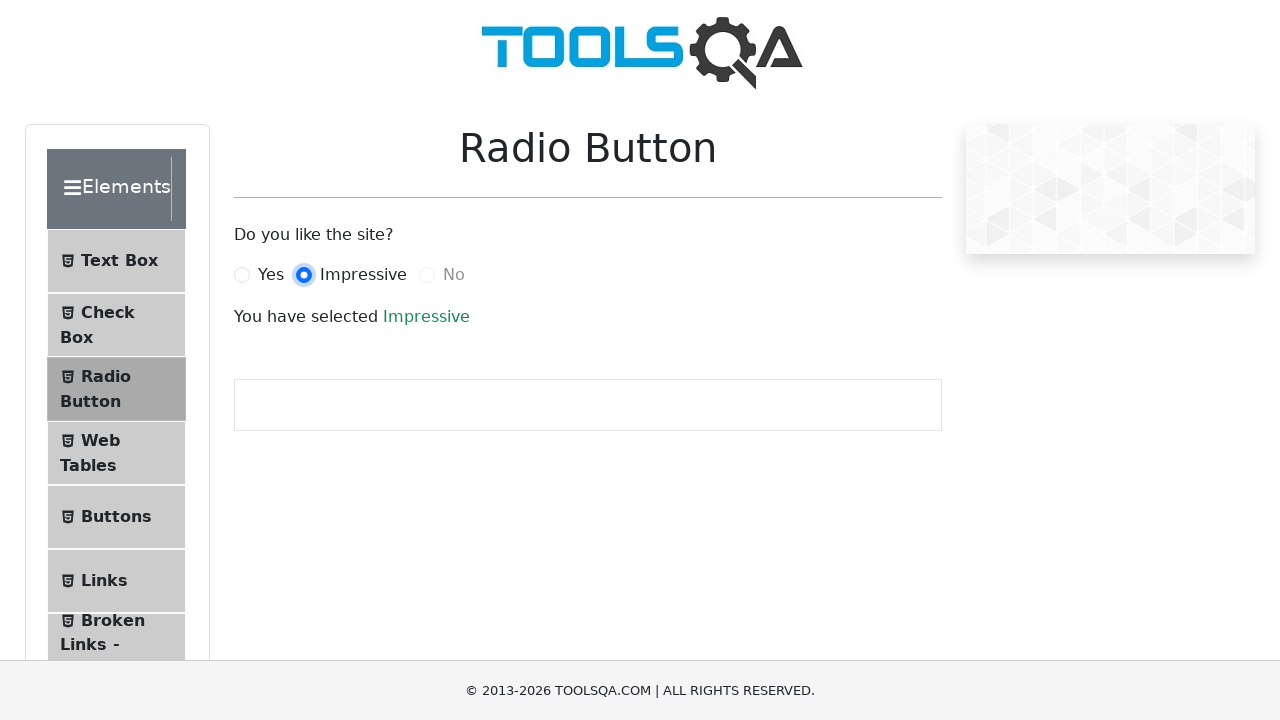

Verified Impressive radio button is selected with success message displayed
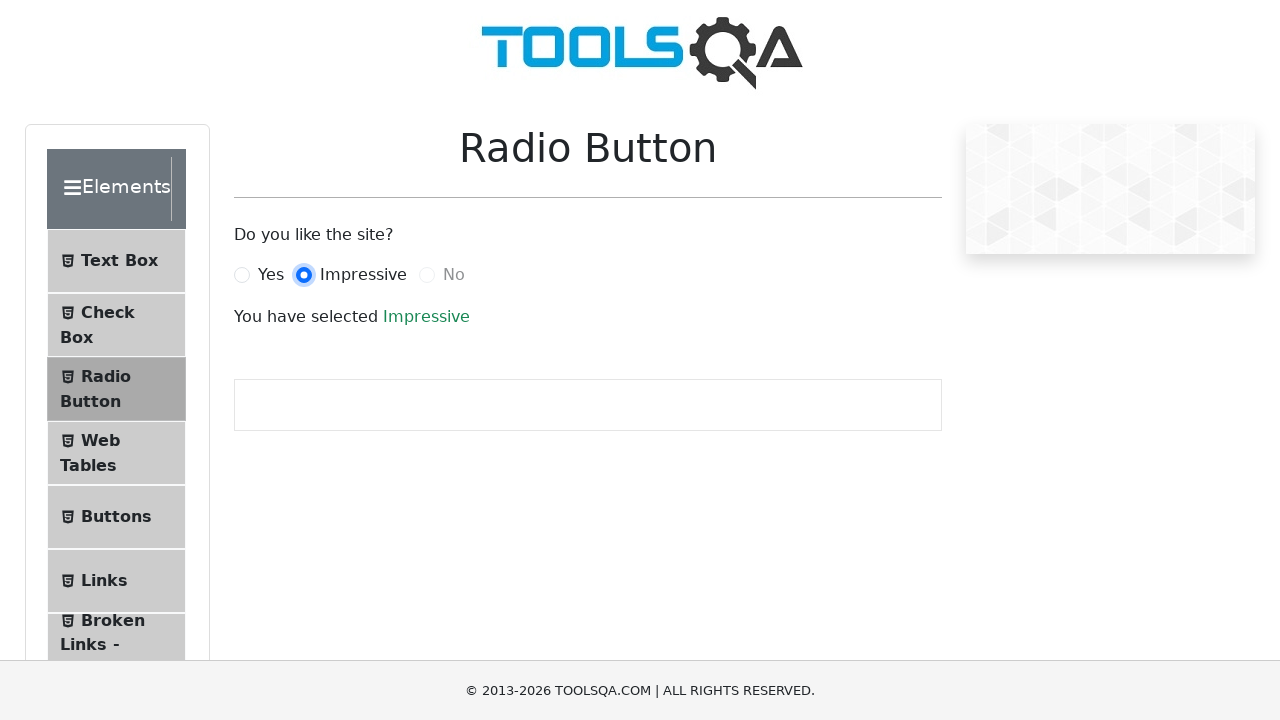

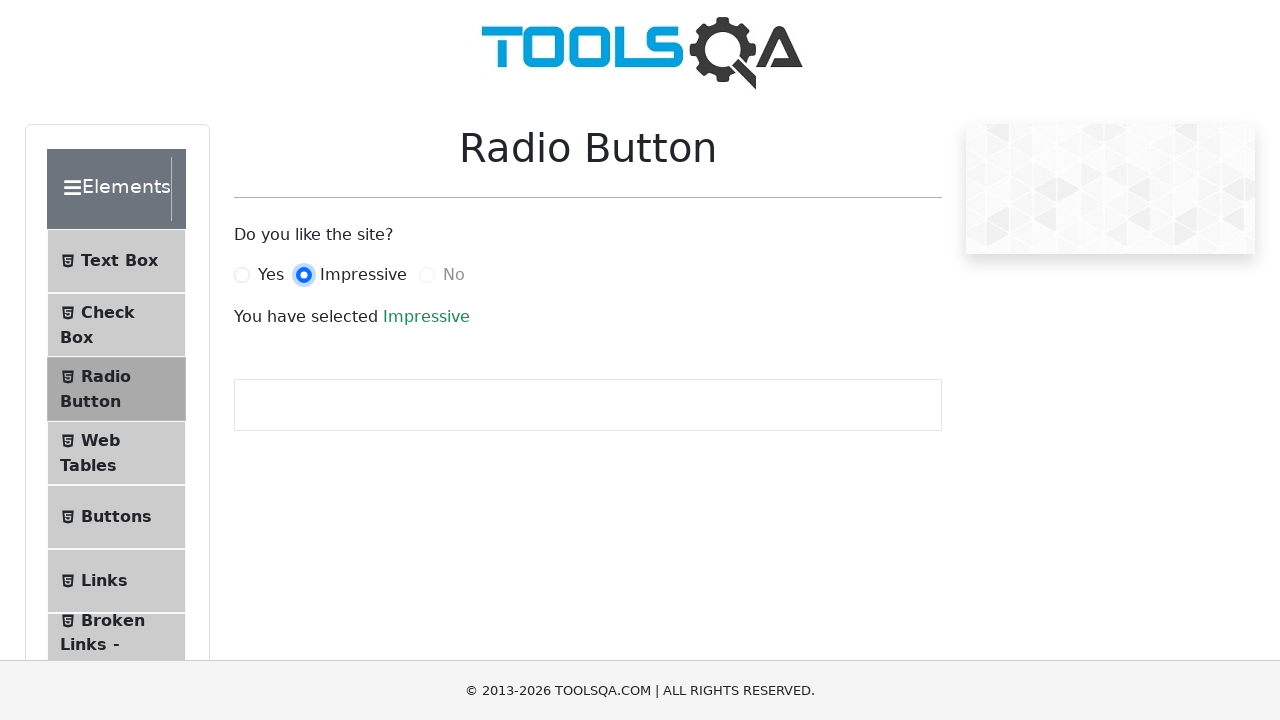